Performs a drag and drop operation by dragging column B to column A position

Starting URL: http://the-internet.herokuapp.com/drag_and_drop

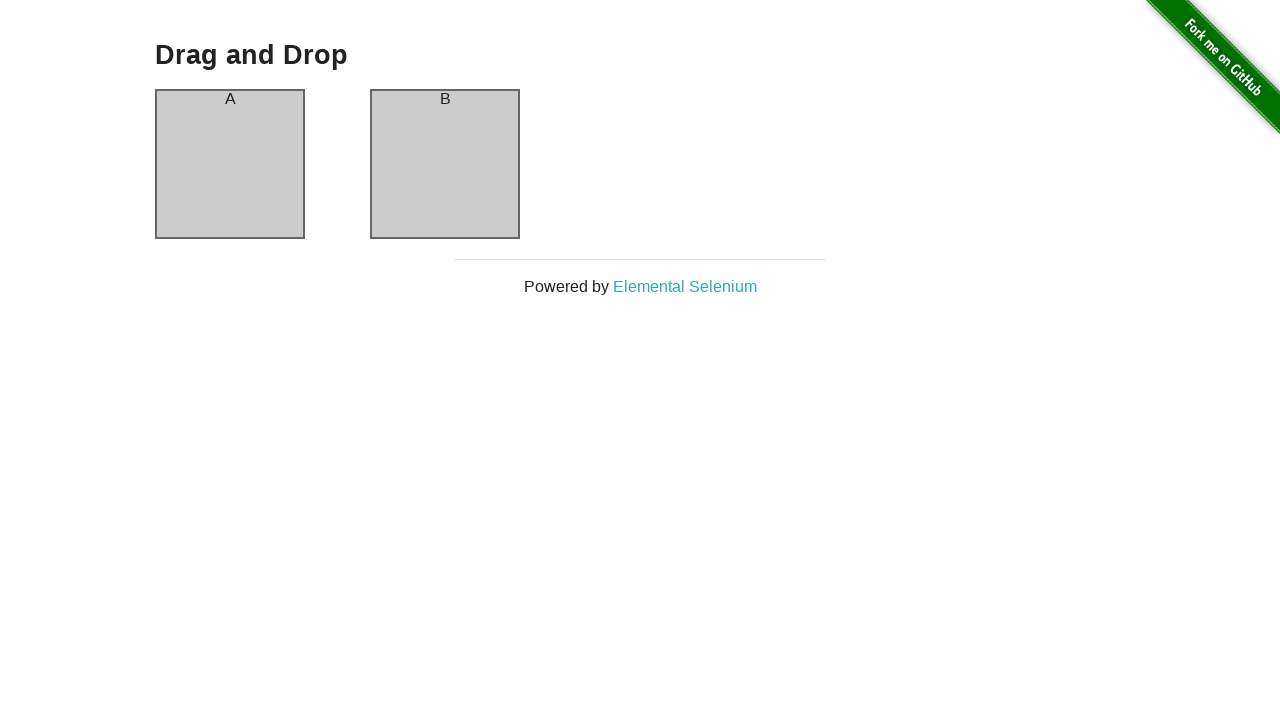

Located column A element
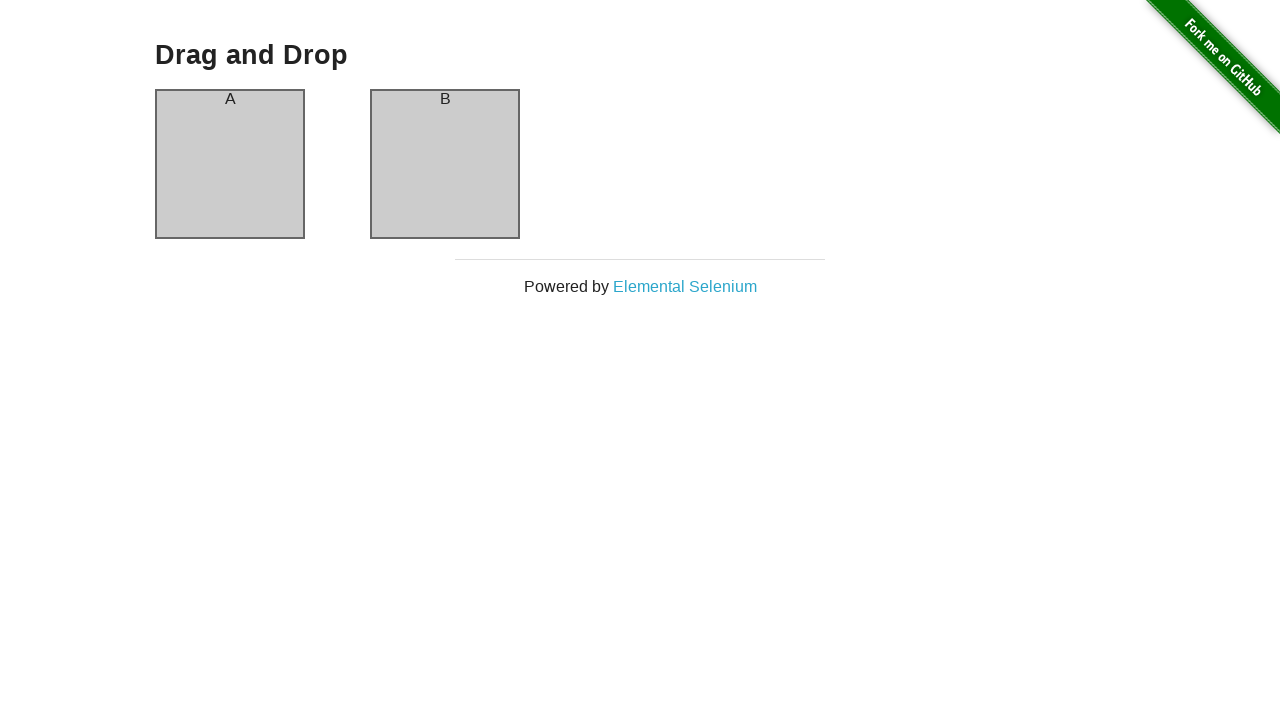

Located column B element
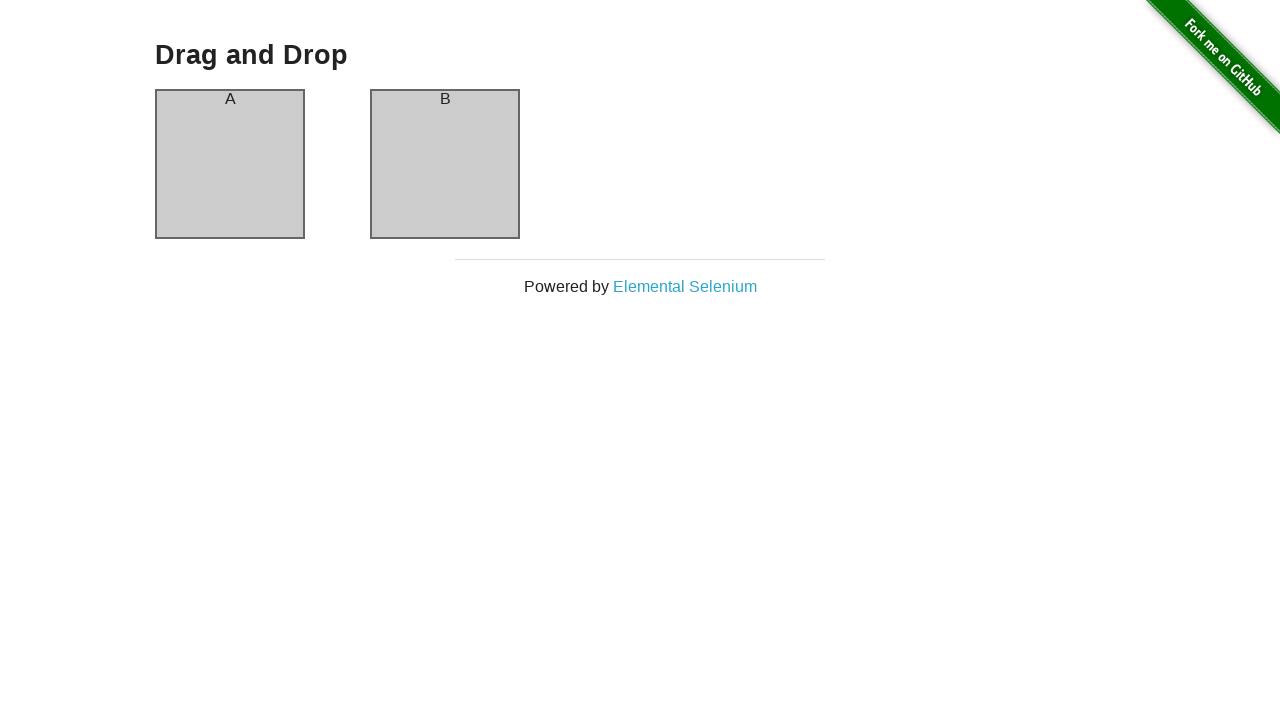

Dragged column B to column A position at (230, 164)
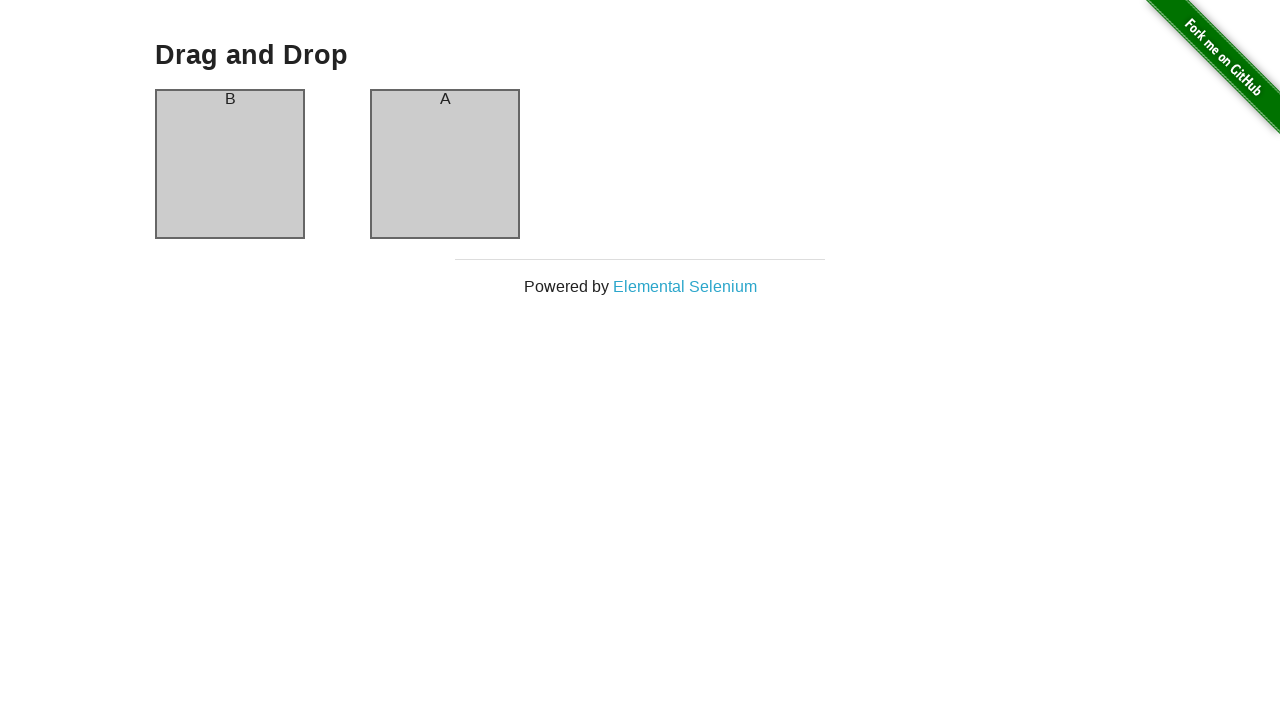

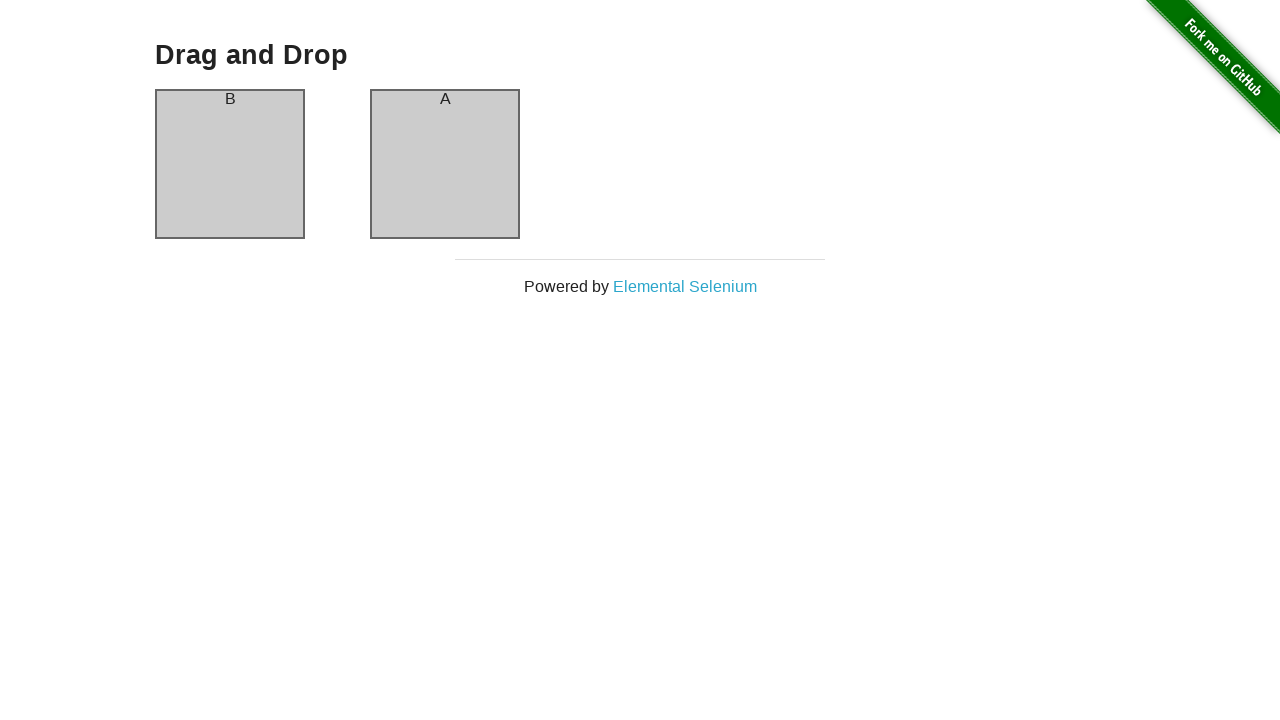